Tests JavaScript confirm dialog by clicking the second alert button and dismissing (canceling) the dialog, then verifying the result message

Starting URL: https://the-internet.herokuapp.com/javascript_alerts

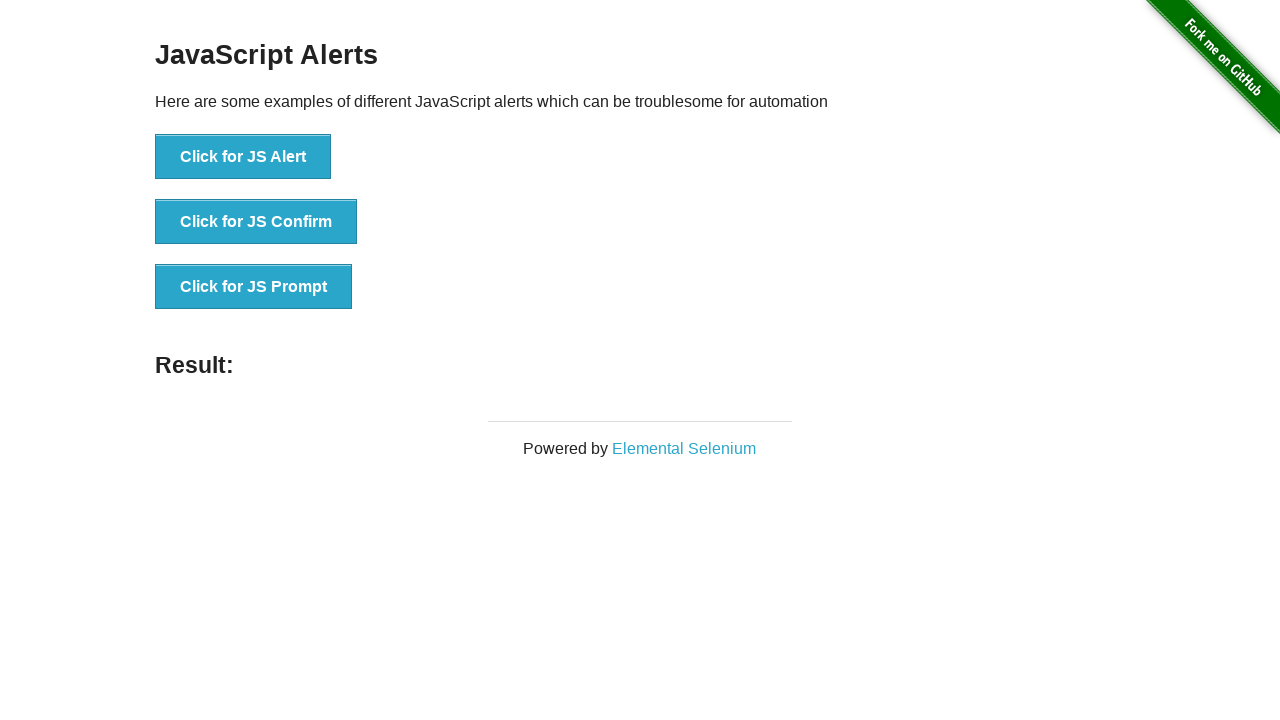

Set up dialog handler to dismiss confirm dialog
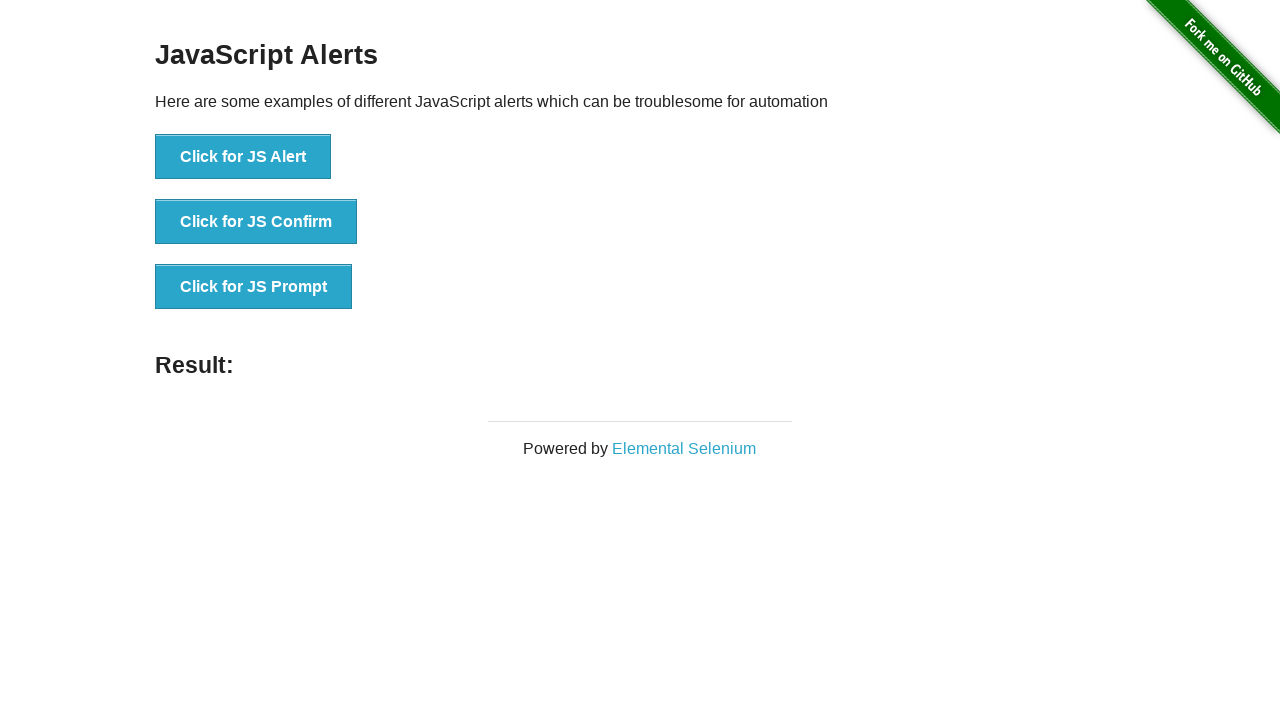

Clicked the JS Confirm button at (256, 222) on xpath=//*[text()='Click for JS Confirm']
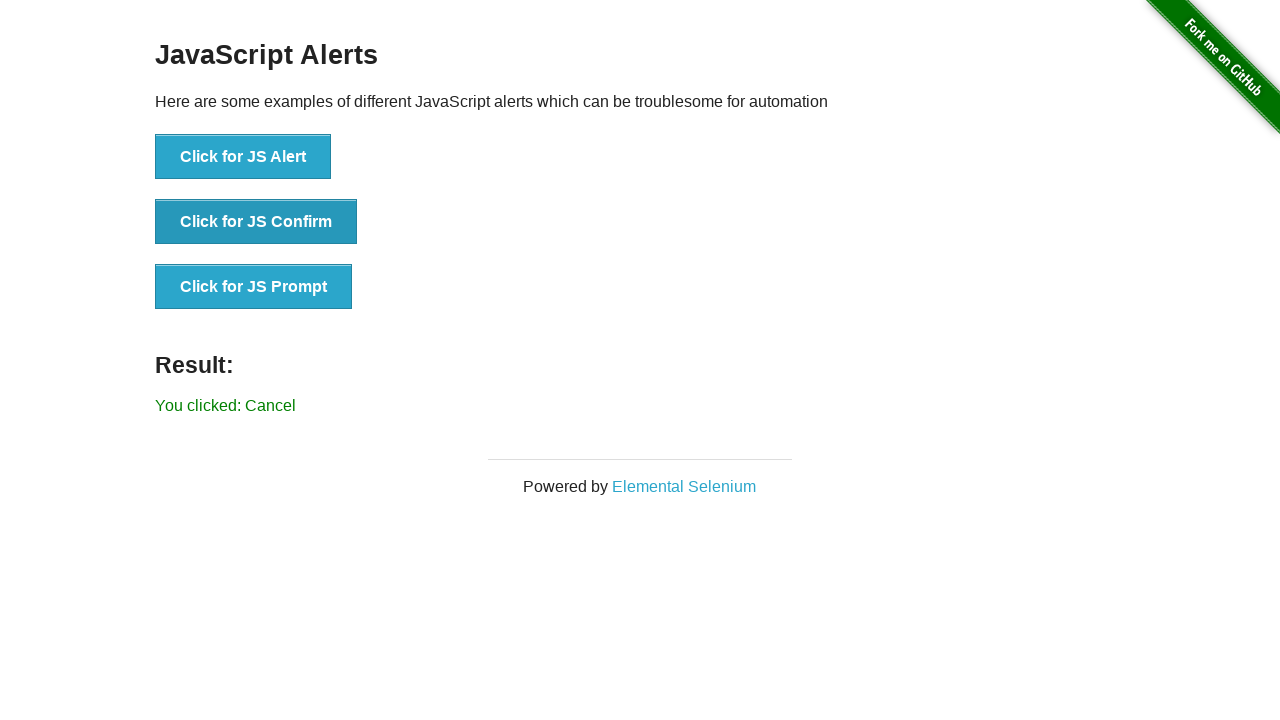

Result message appeared after dismissing confirm dialog
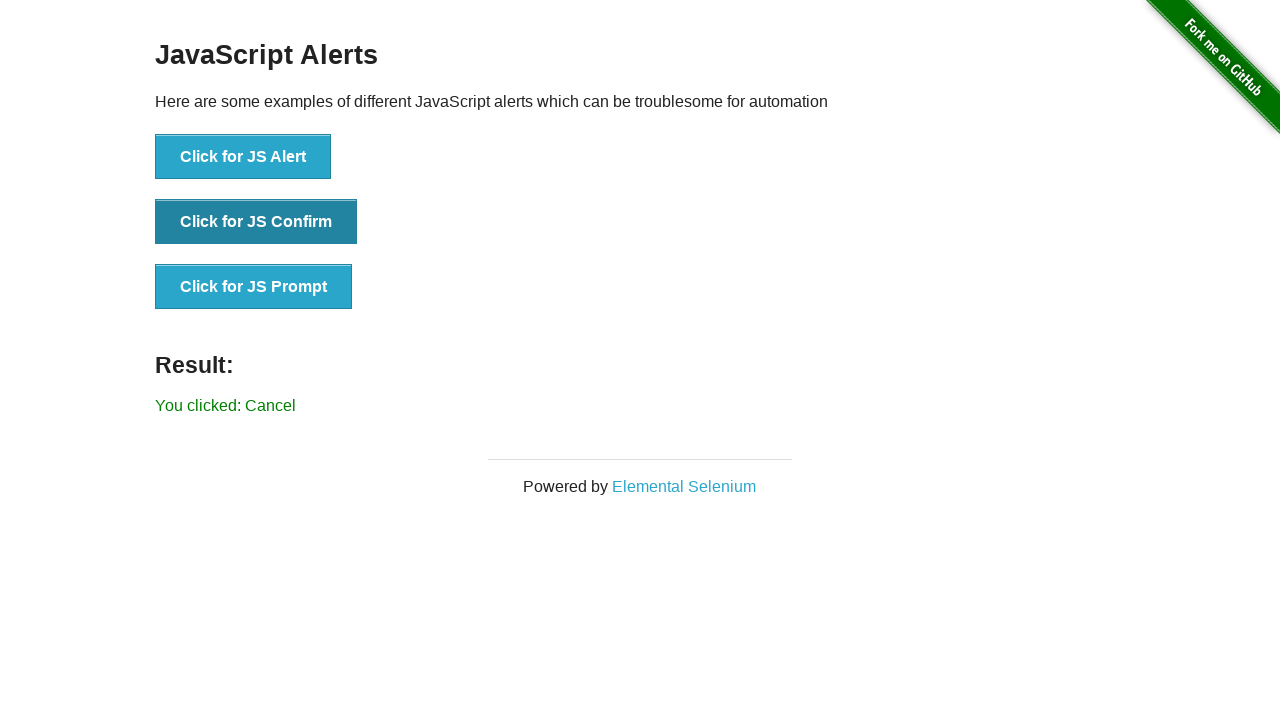

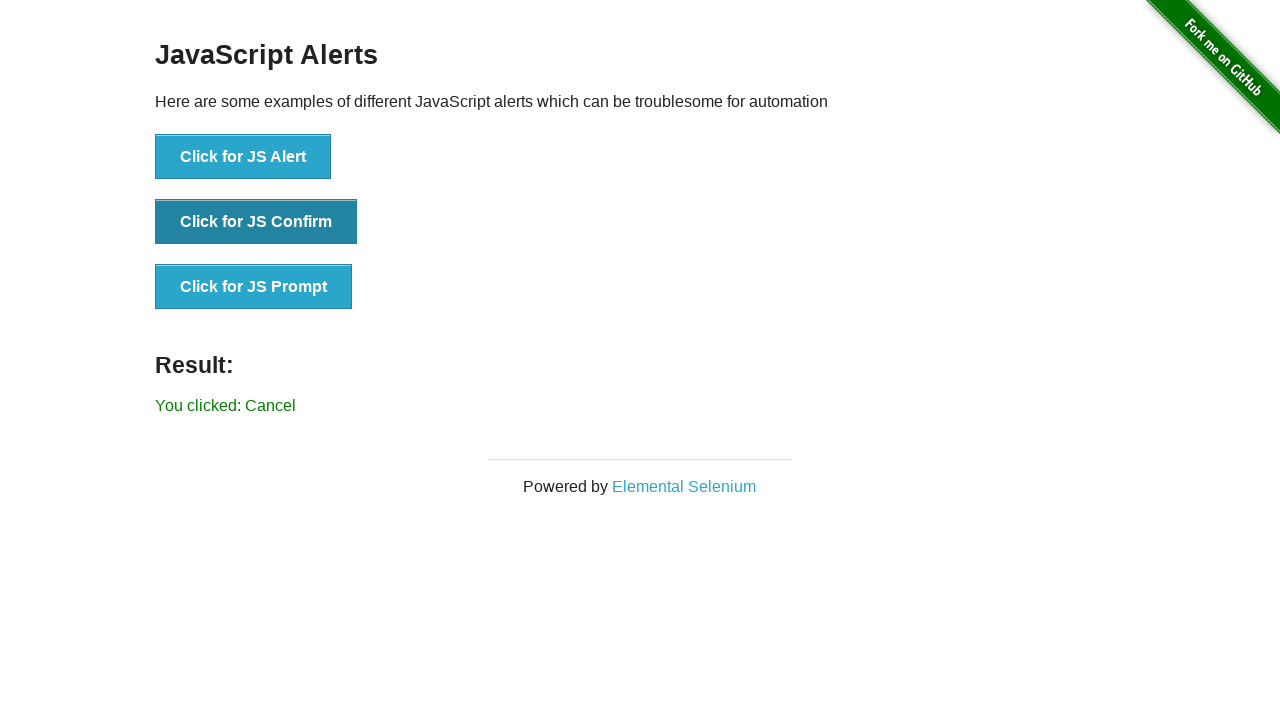